Tests handling of multiple links by locating links in the footer's first column, opening them in new tabs using Ctrl+Enter, and then switching between the opened windows to verify page titles.

Starting URL: https://rahulshettyacademy.com/AutomationPractice/

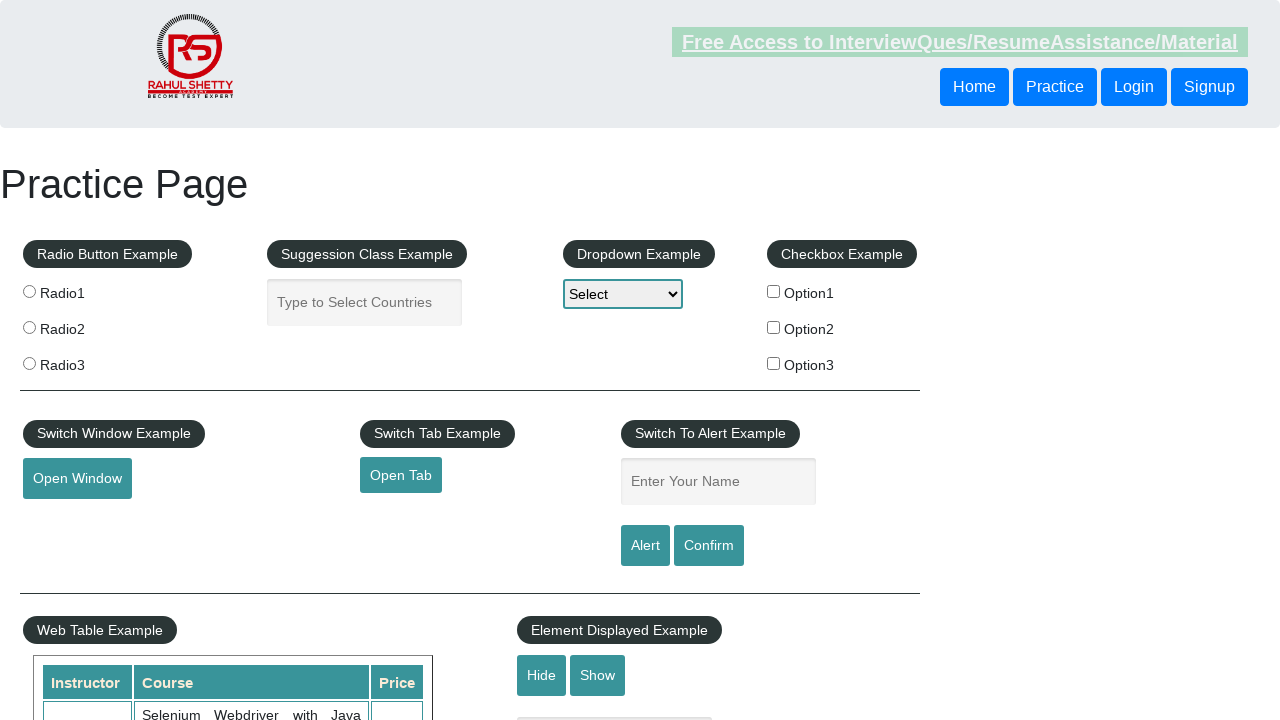

Waited for footer section (#gf-BIG) to load
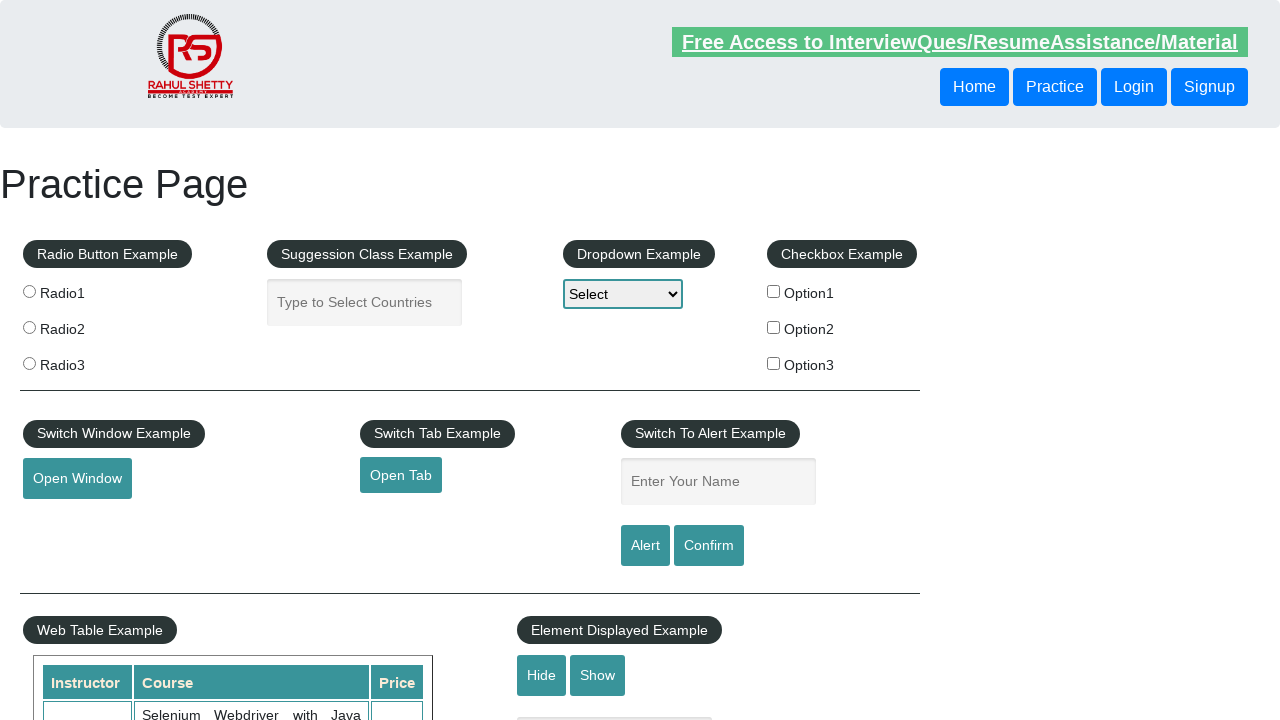

Located footer section element
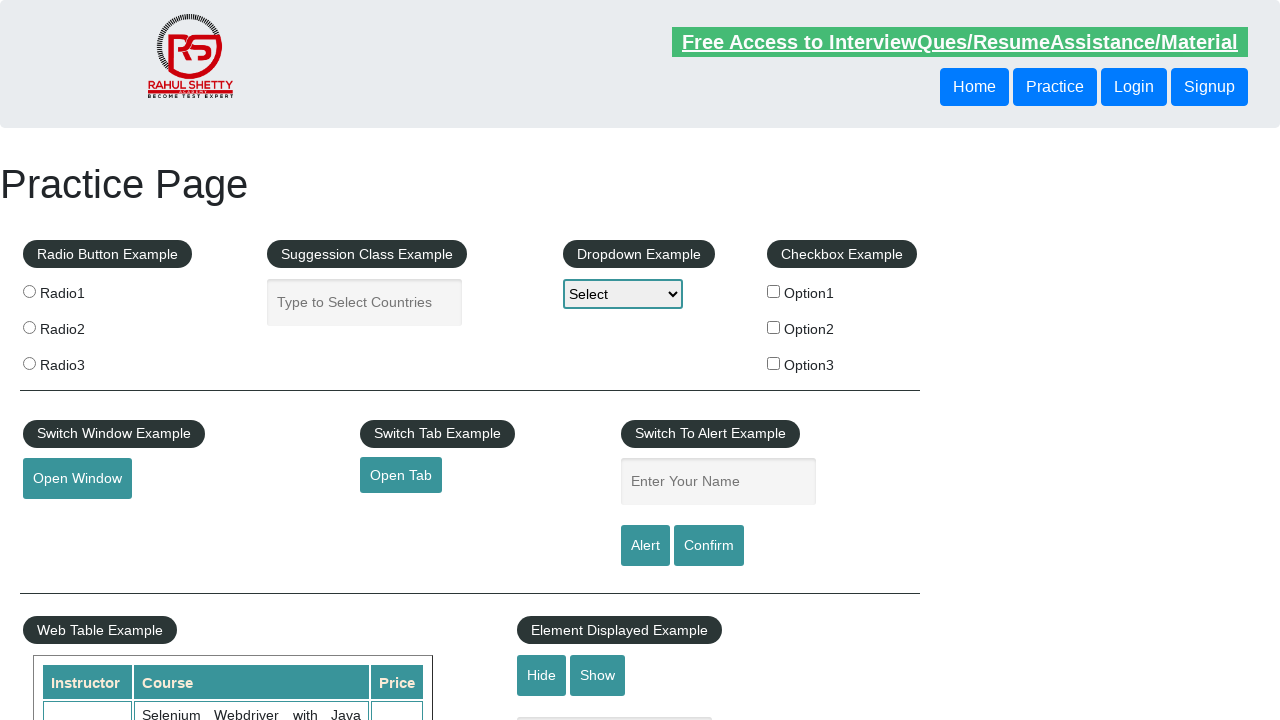

Located first column in footer table
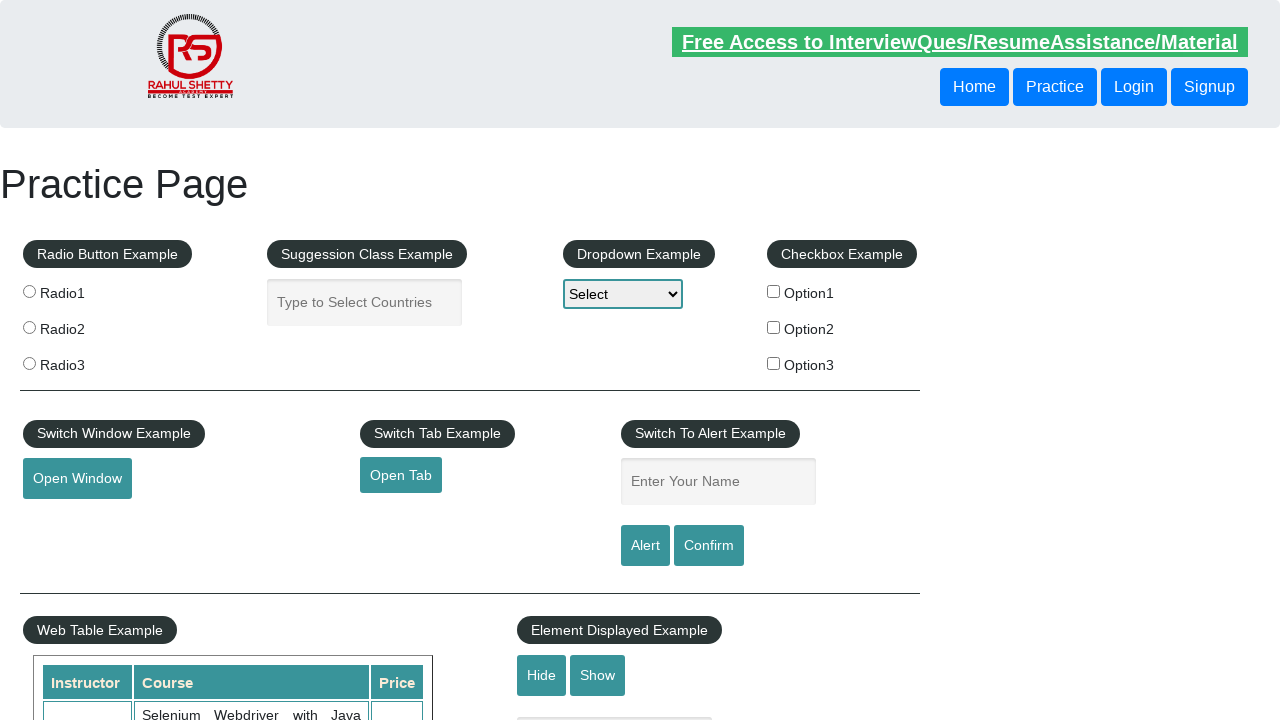

Found 5 links in the first column
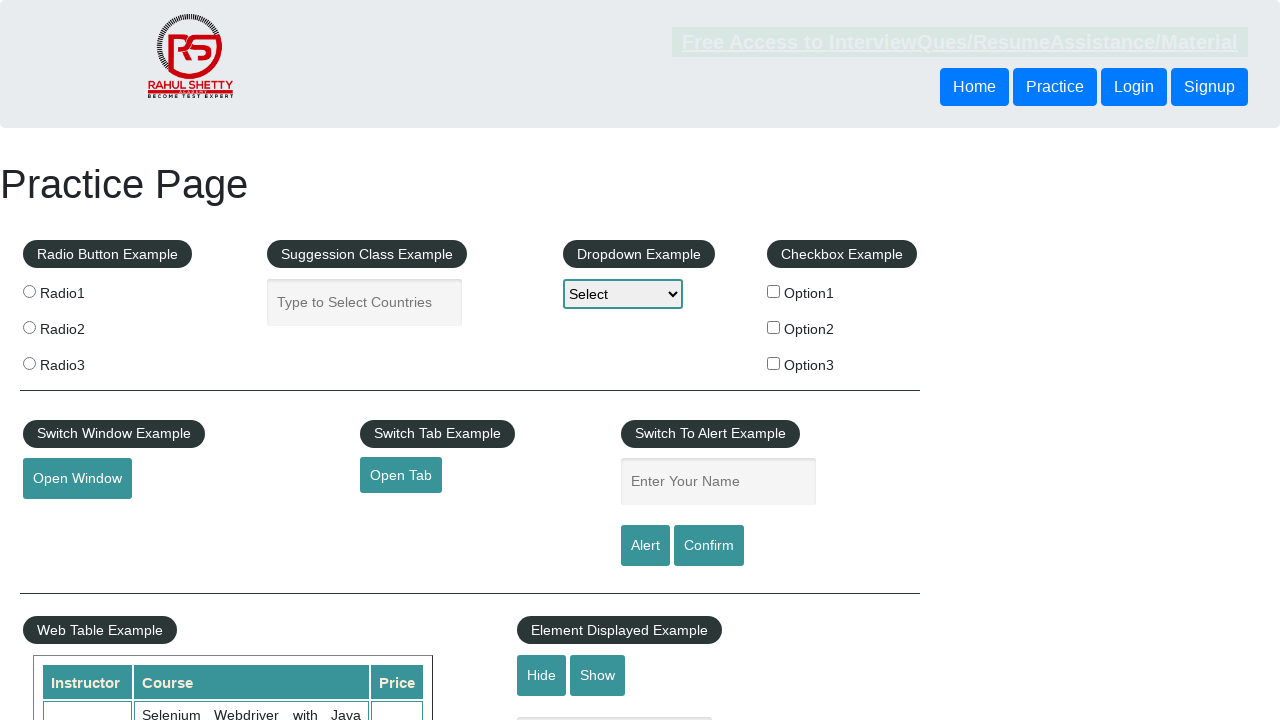

Opened link 1 in new tab using Ctrl+Click at (68, 520) on xpath=//table/tbody/tr/td[1]/ul >> a >> nth=1
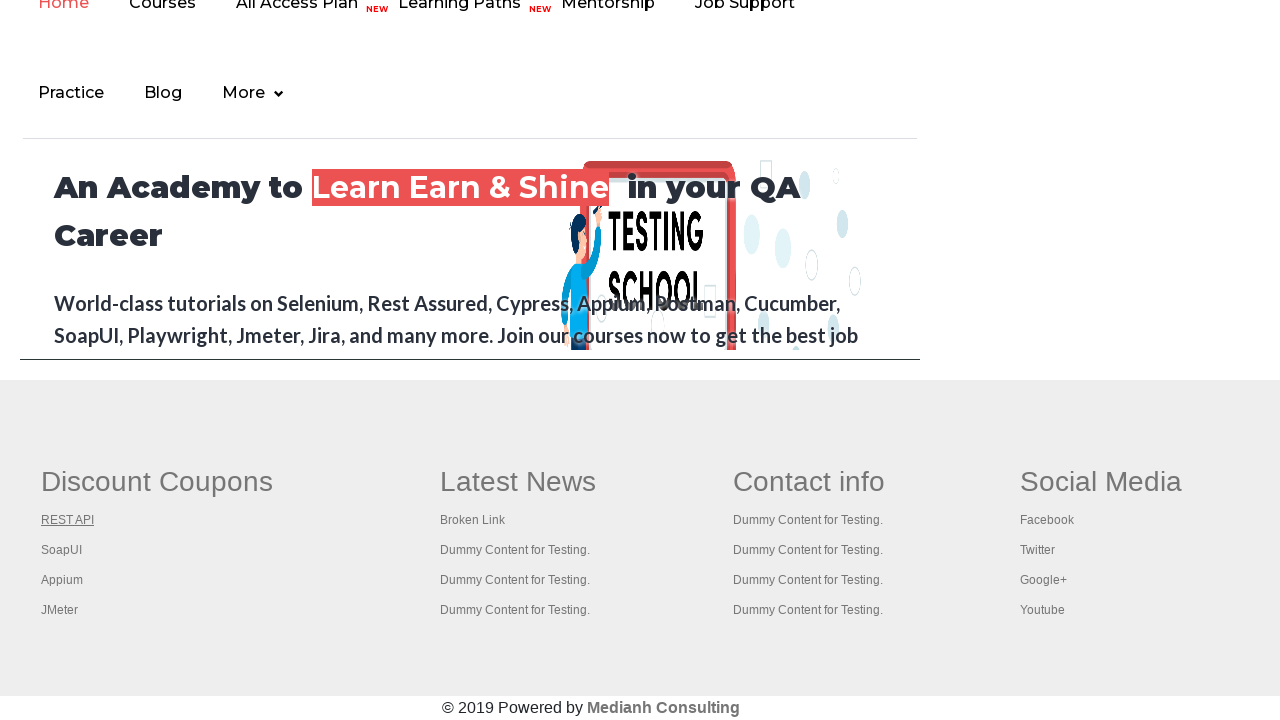

Waited 2 seconds for new tab to load
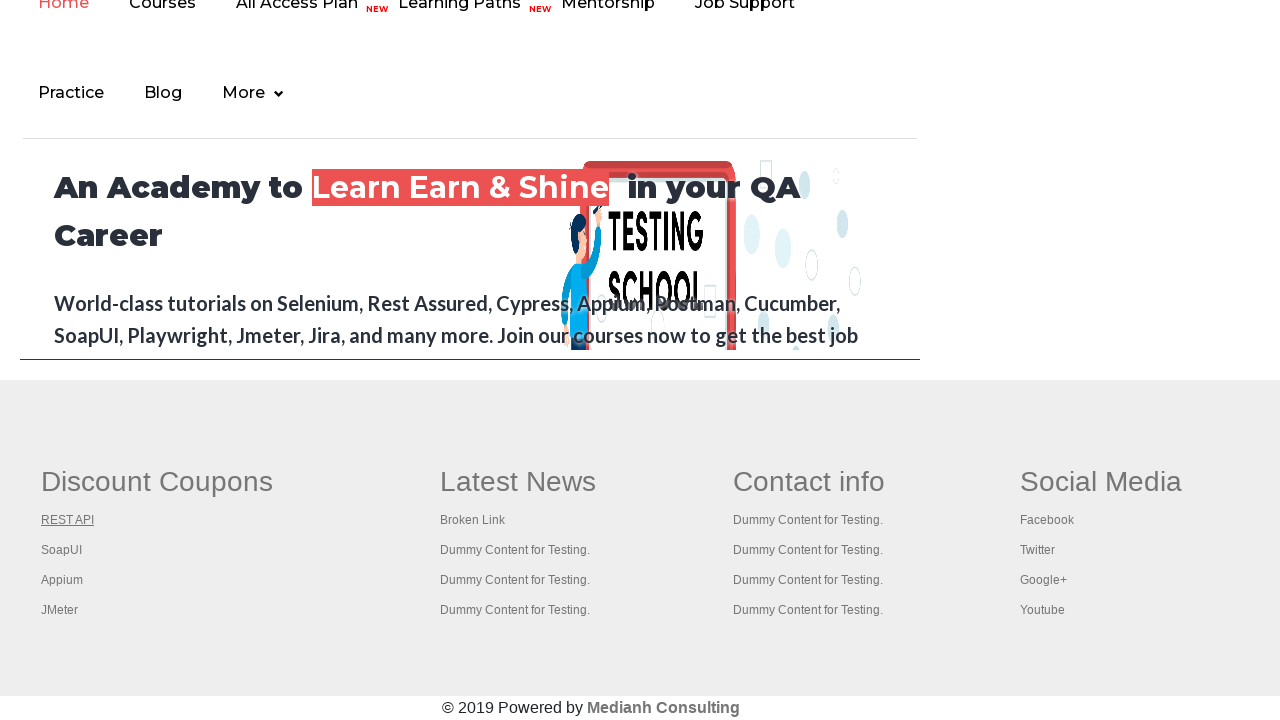

Opened link 2 in new tab using Ctrl+Click at (62, 550) on xpath=//table/tbody/tr/td[1]/ul >> a >> nth=2
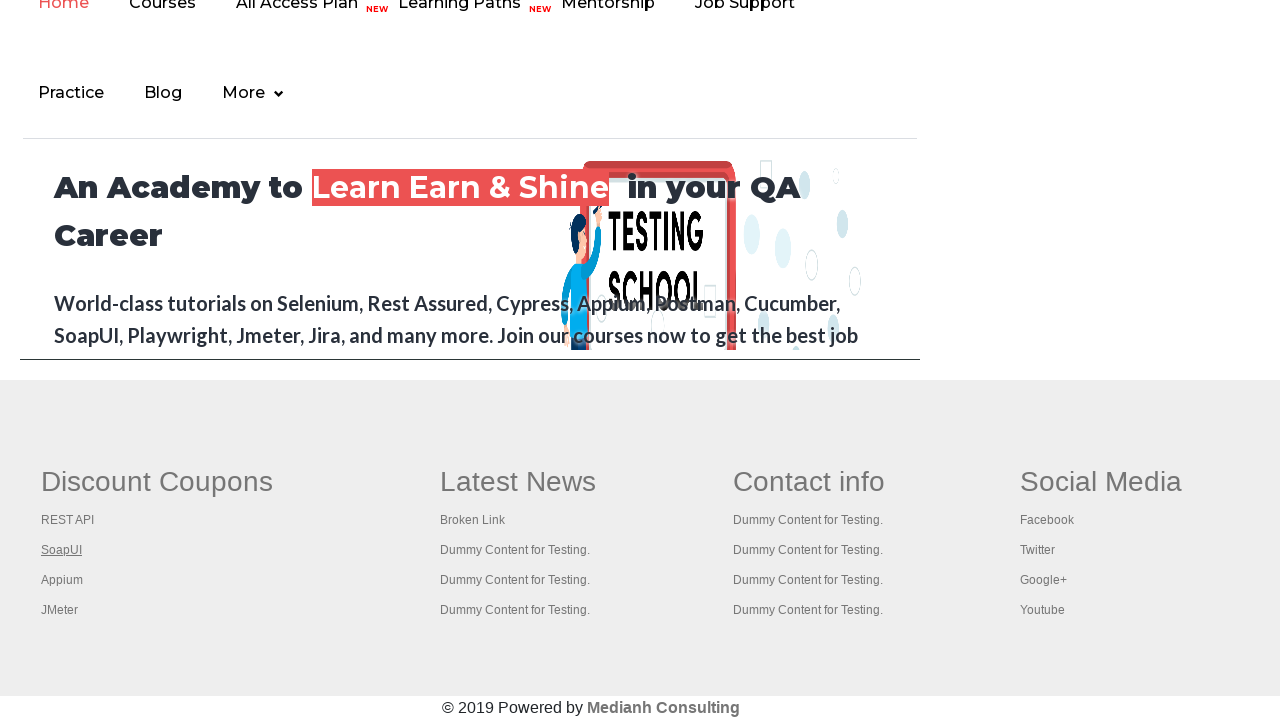

Waited 2 seconds for new tab to load
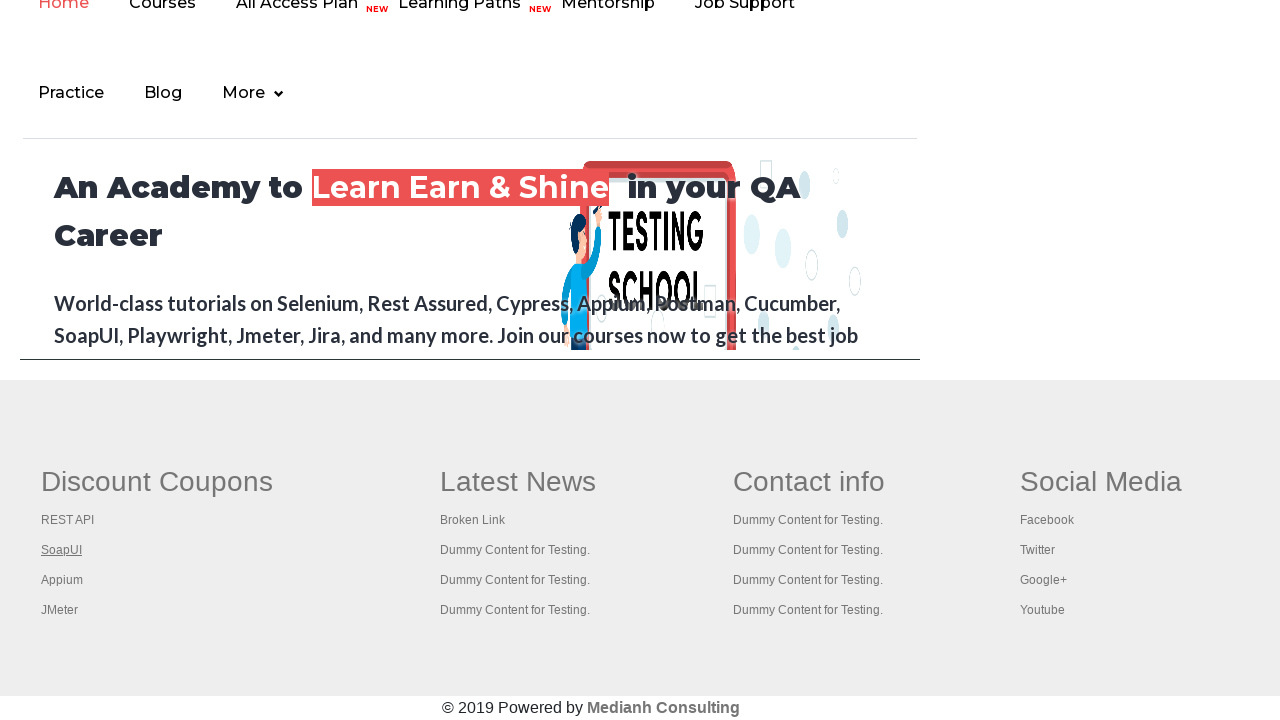

Opened link 3 in new tab using Ctrl+Click at (62, 580) on xpath=//table/tbody/tr/td[1]/ul >> a >> nth=3
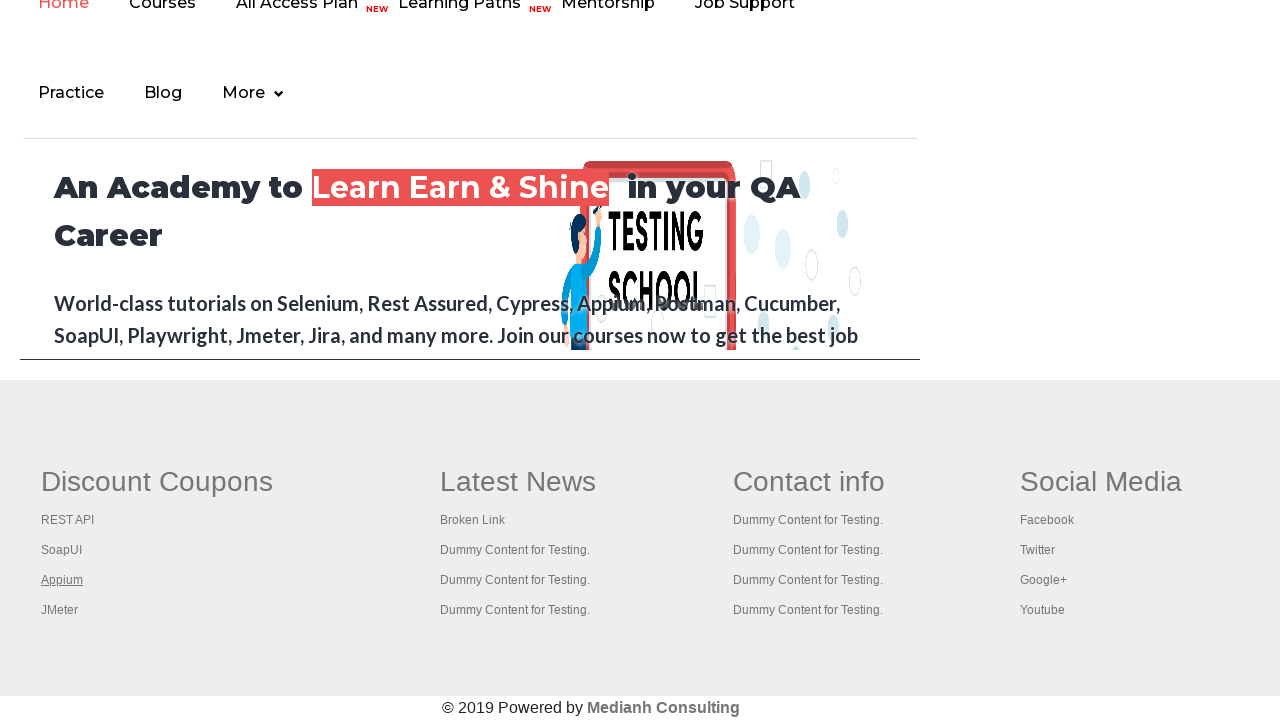

Waited 2 seconds for new tab to load
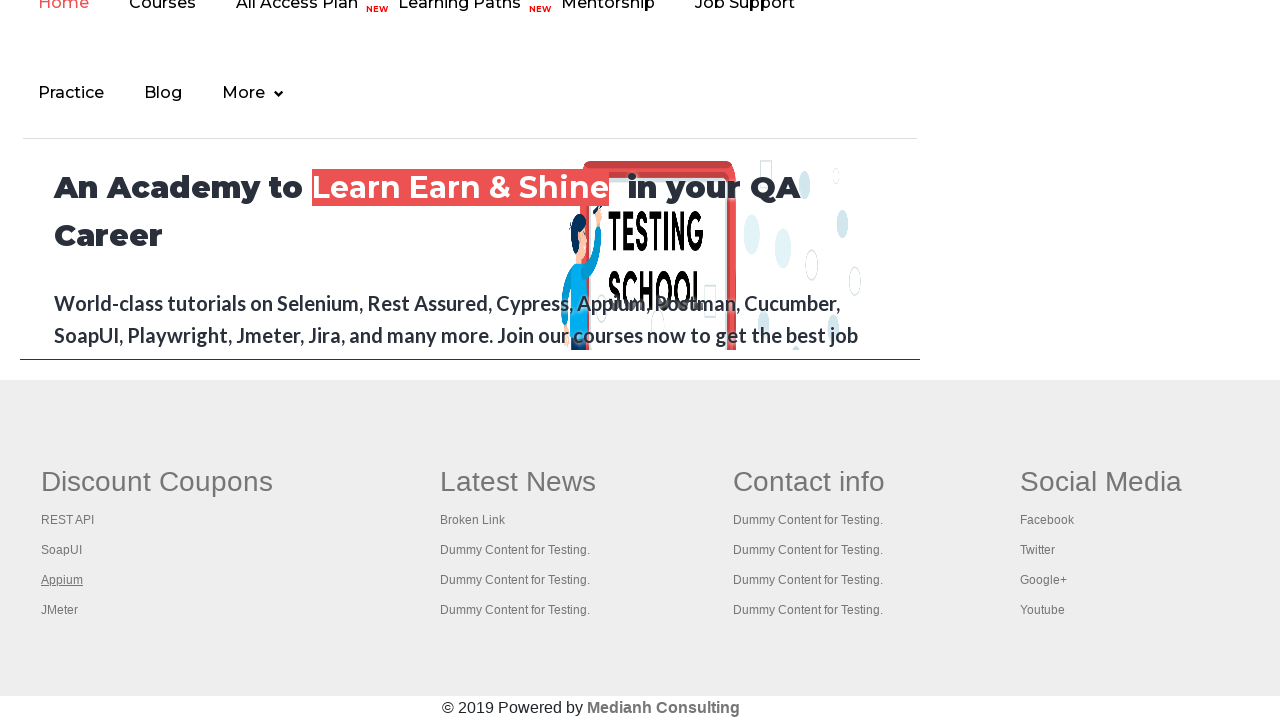

Opened link 4 in new tab using Ctrl+Click at (60, 610) on xpath=//table/tbody/tr/td[1]/ul >> a >> nth=4
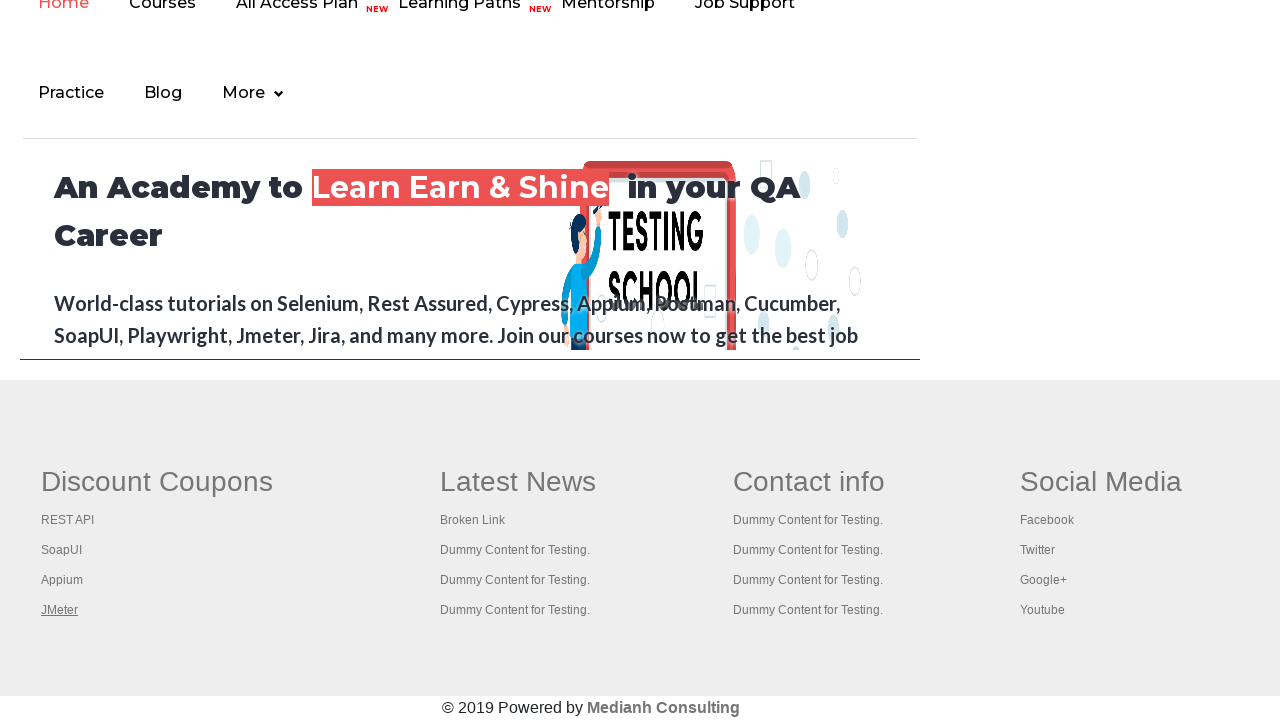

Waited 2 seconds for new tab to load
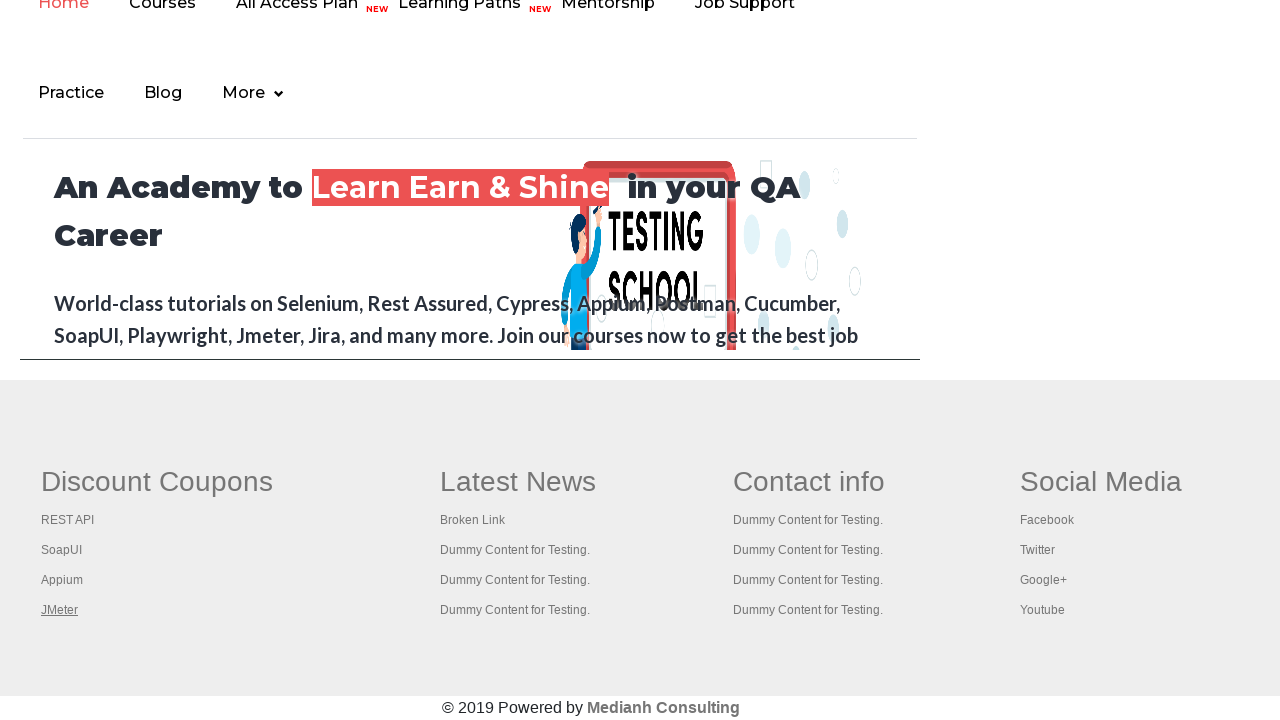

Retrieved all open pages/tabs (total: 5)
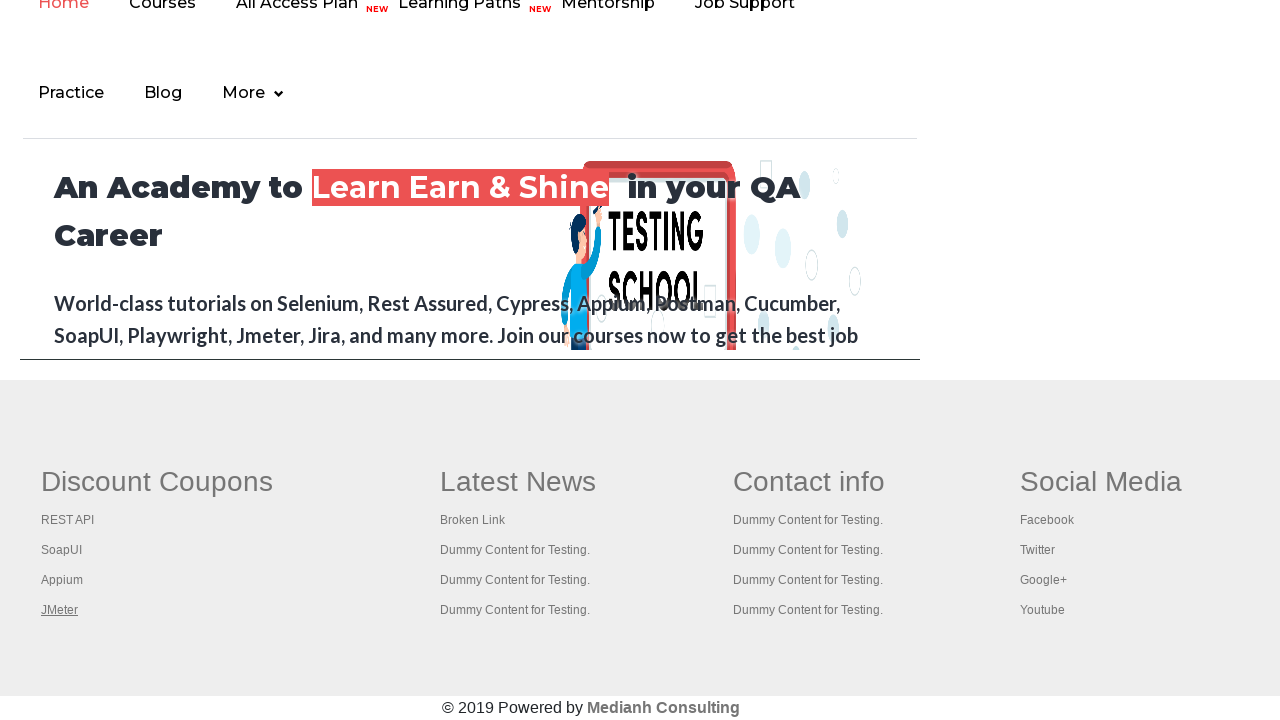

Brought a tab to front
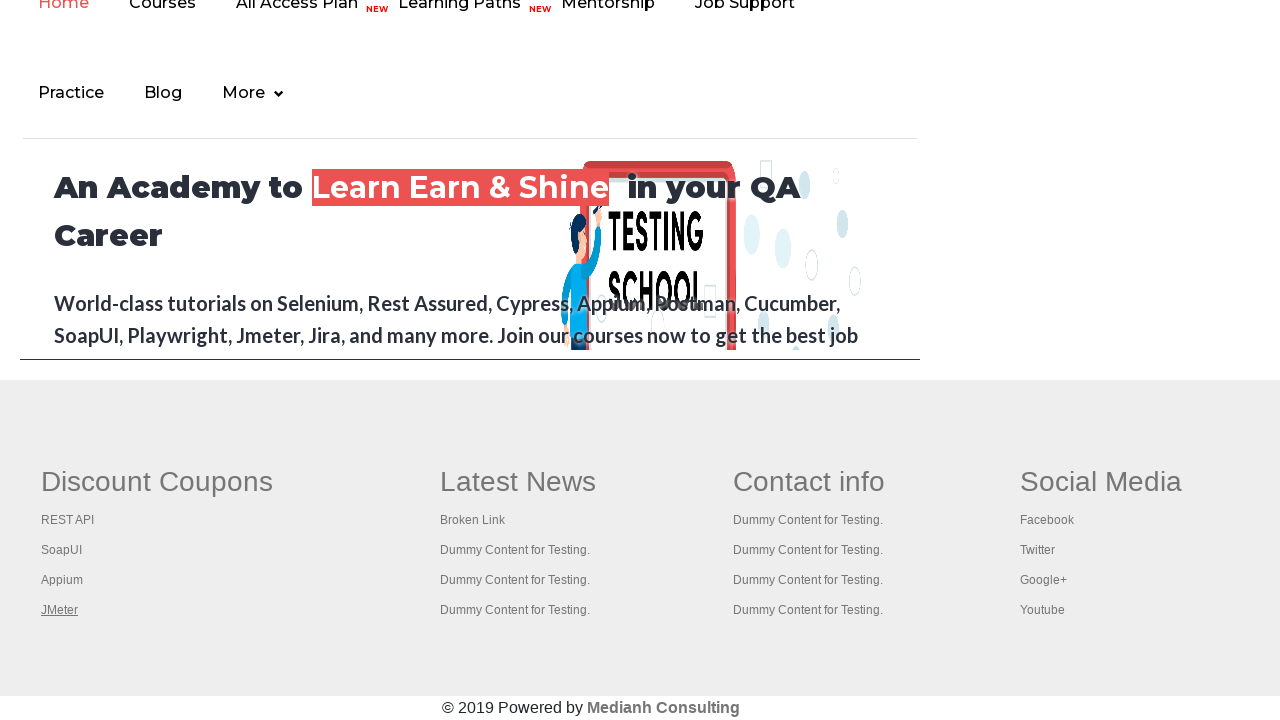

Waited for page to reach domcontentloaded state
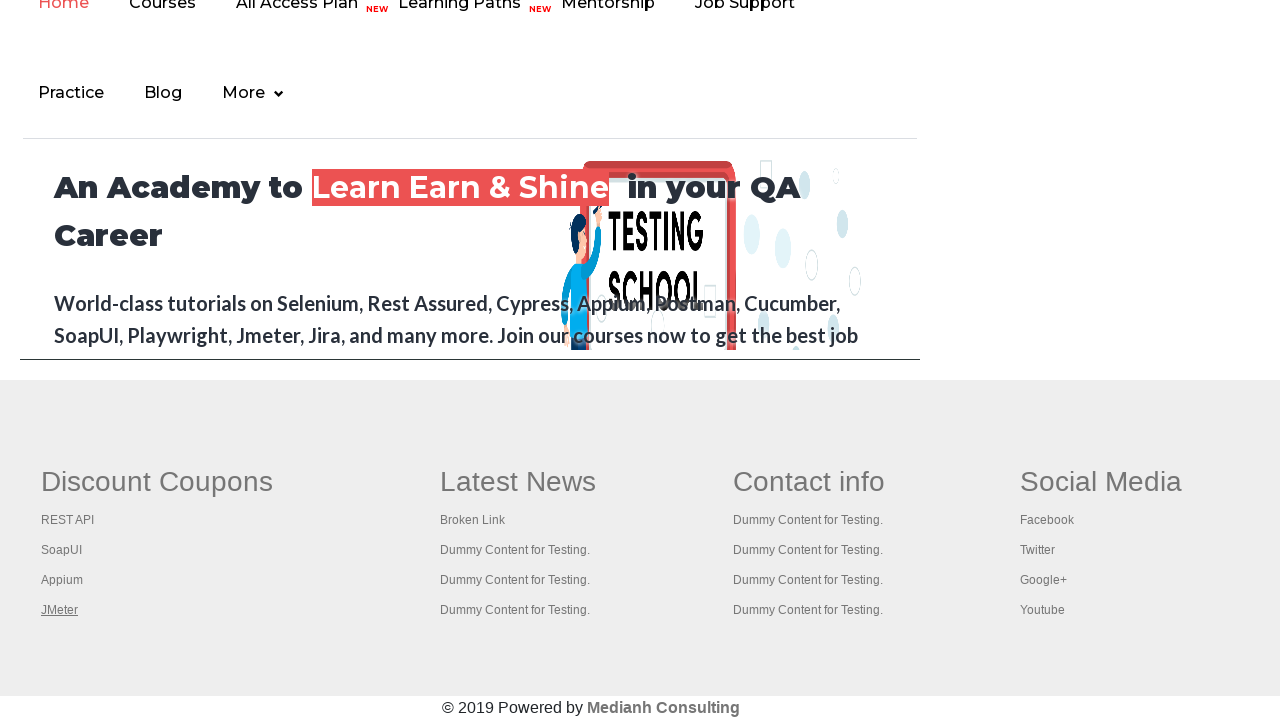

Verified page title: 'Practice Page'
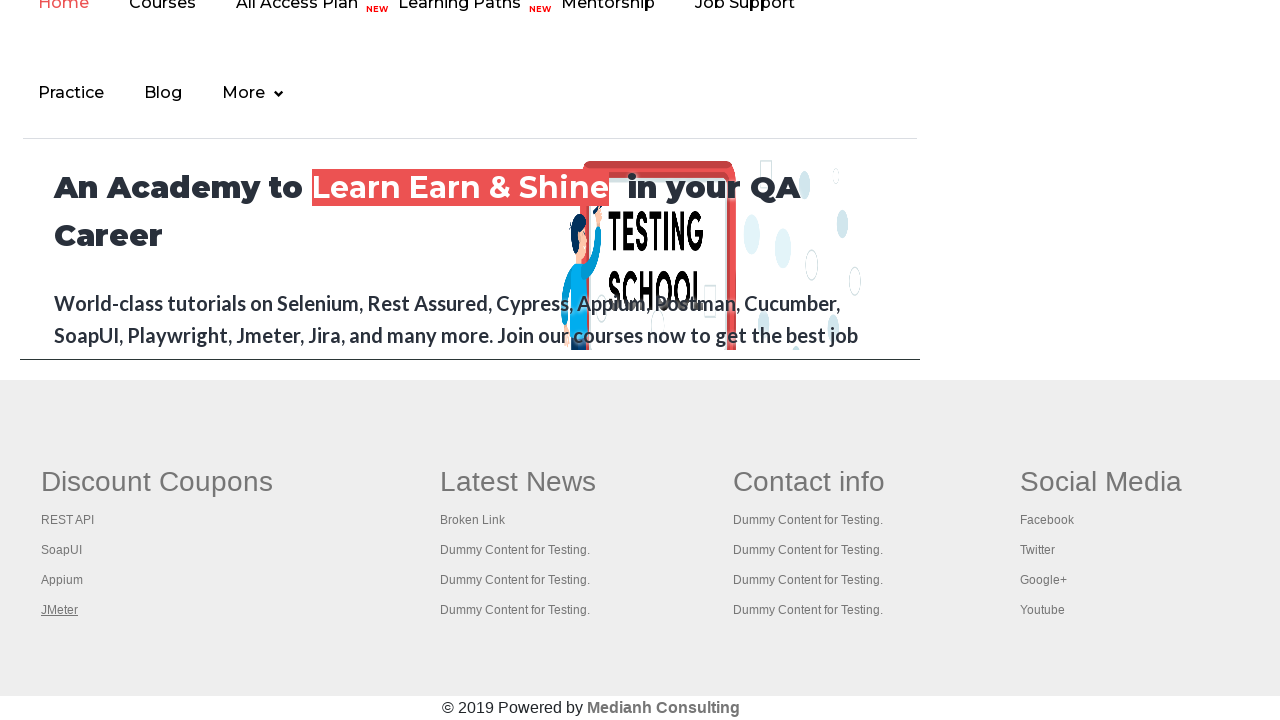

Brought a tab to front
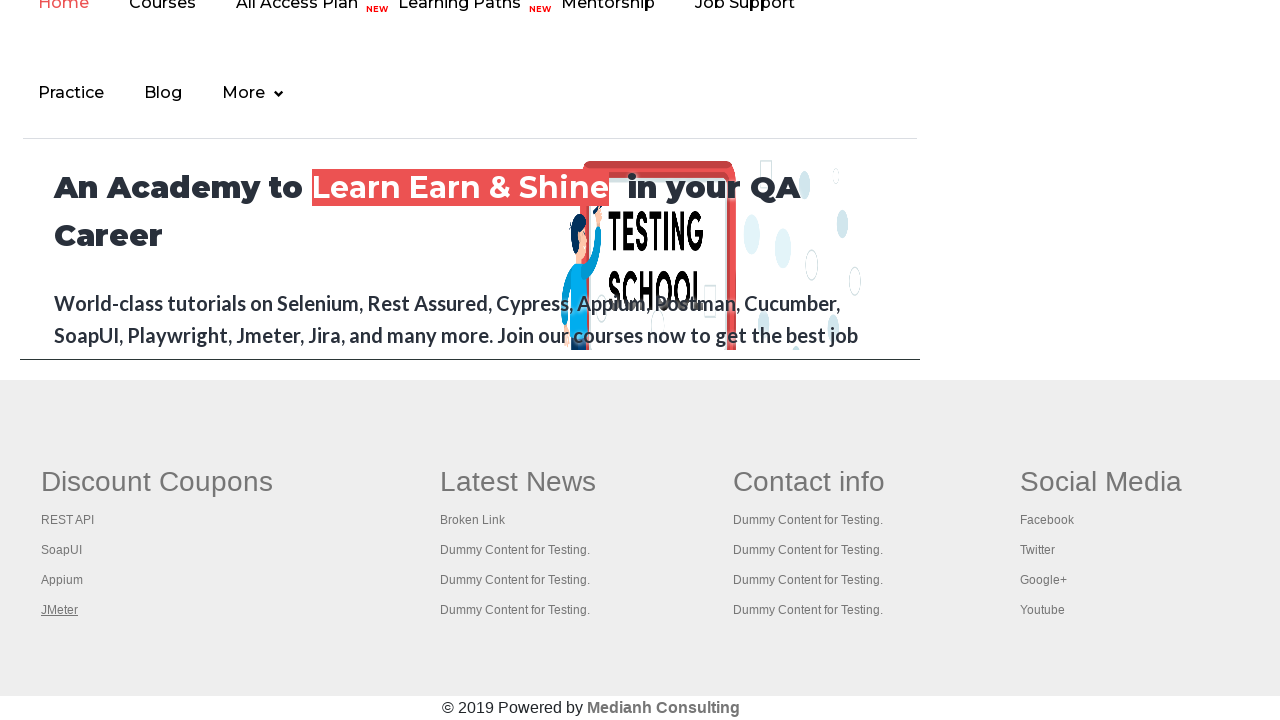

Waited for page to reach domcontentloaded state
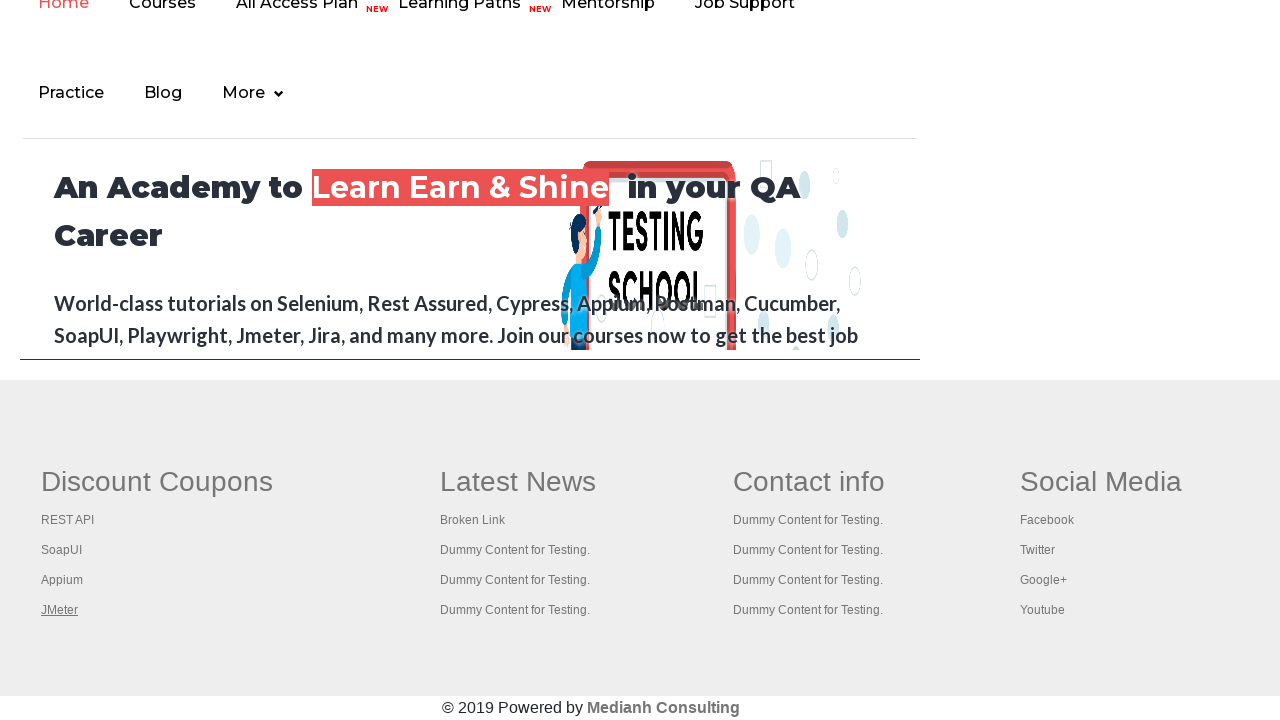

Verified page title: 'REST API Tutorial'
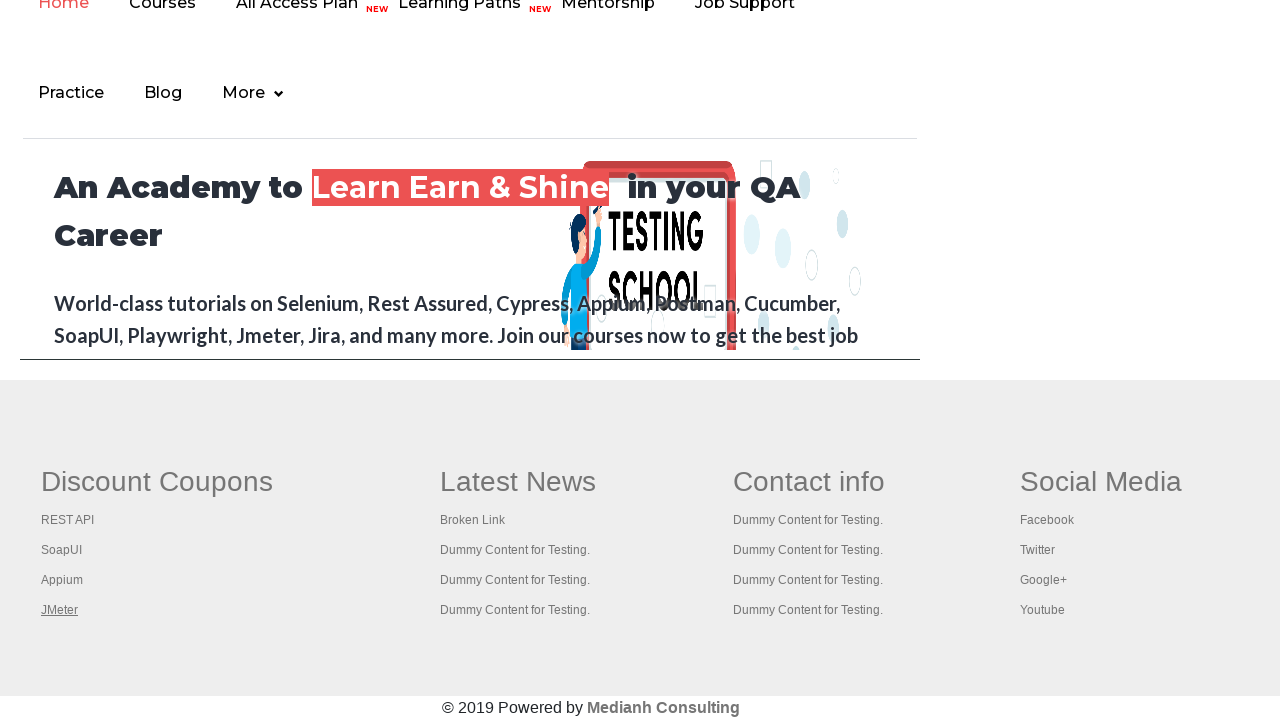

Brought a tab to front
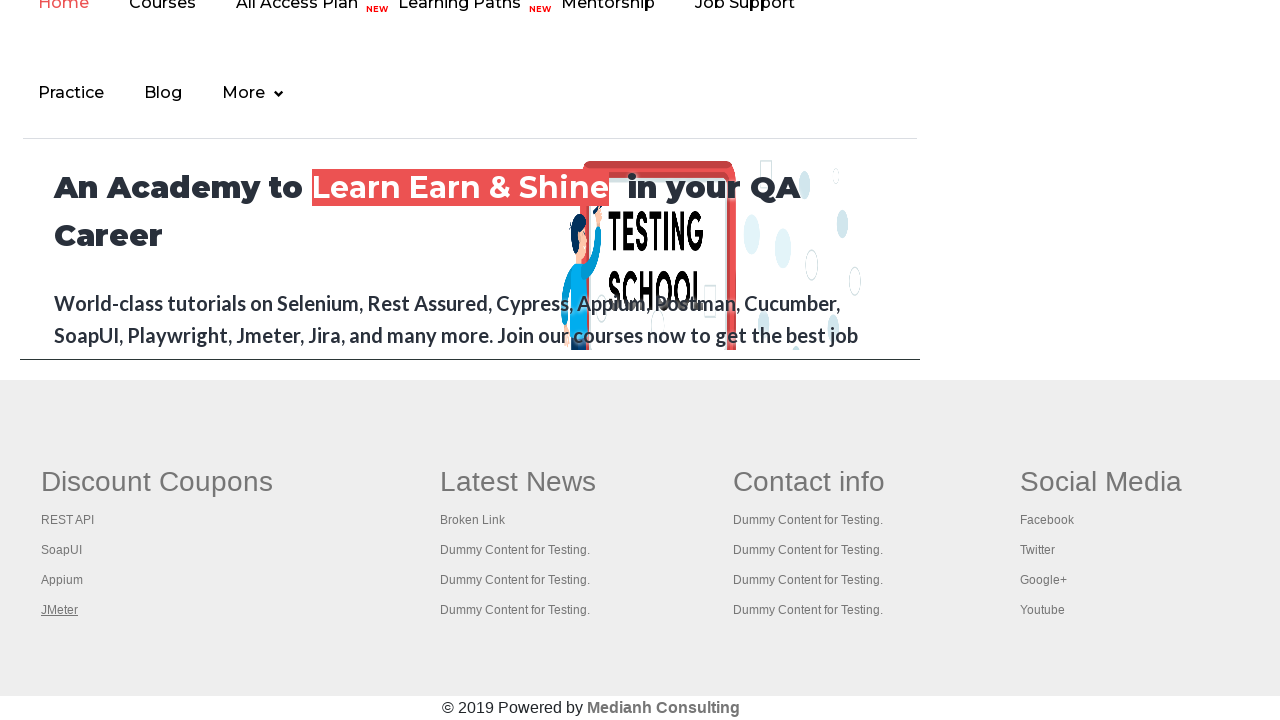

Waited for page to reach domcontentloaded state
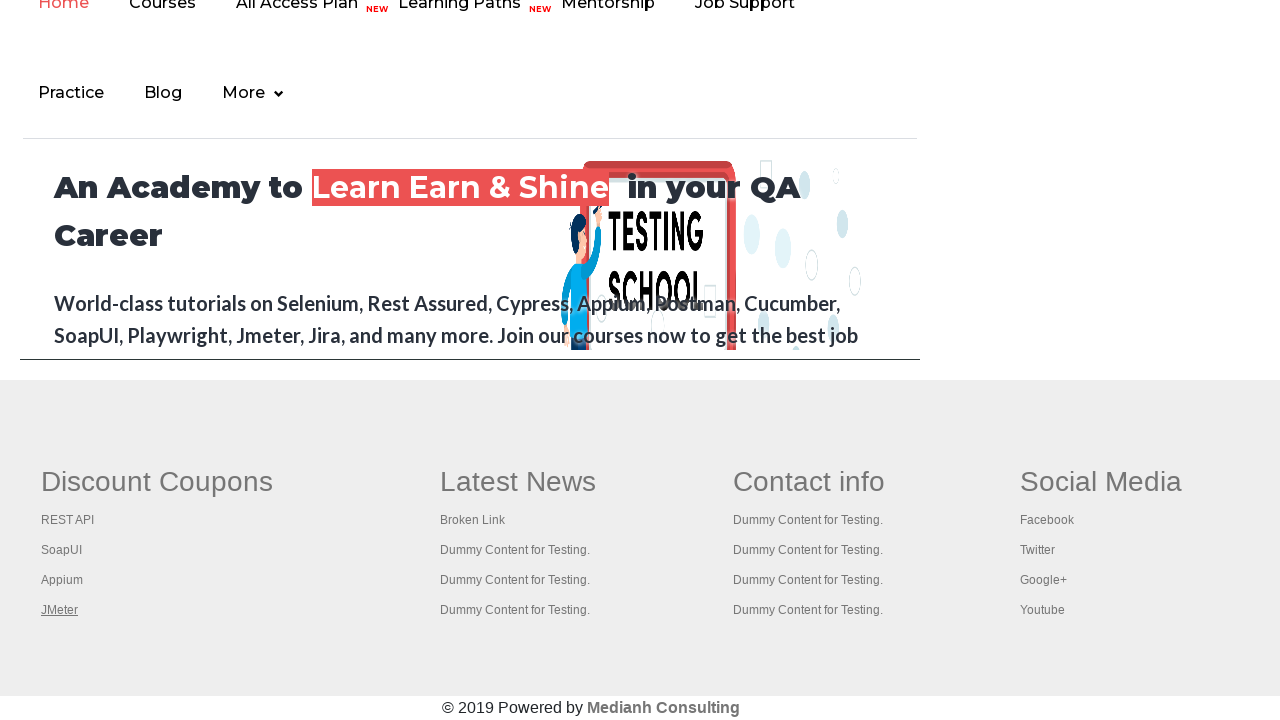

Verified page title: 'The World’s Most Popular API Testing Tool | SoapUI'
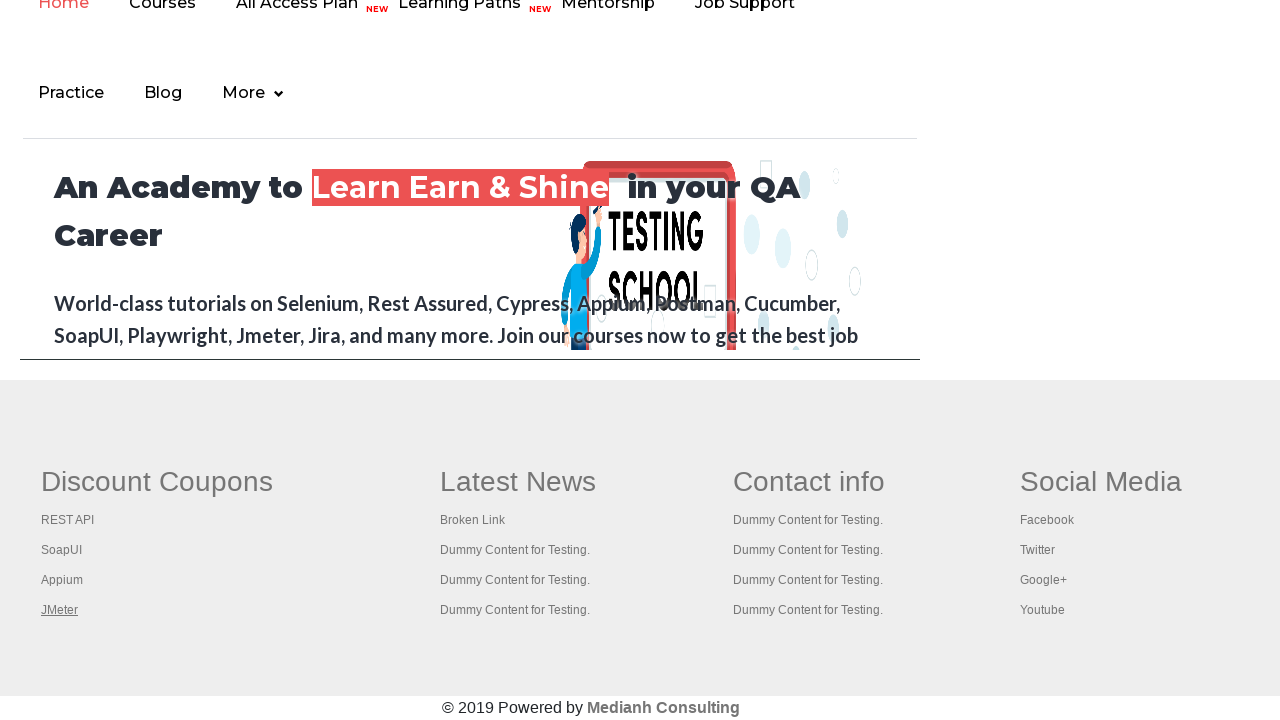

Brought a tab to front
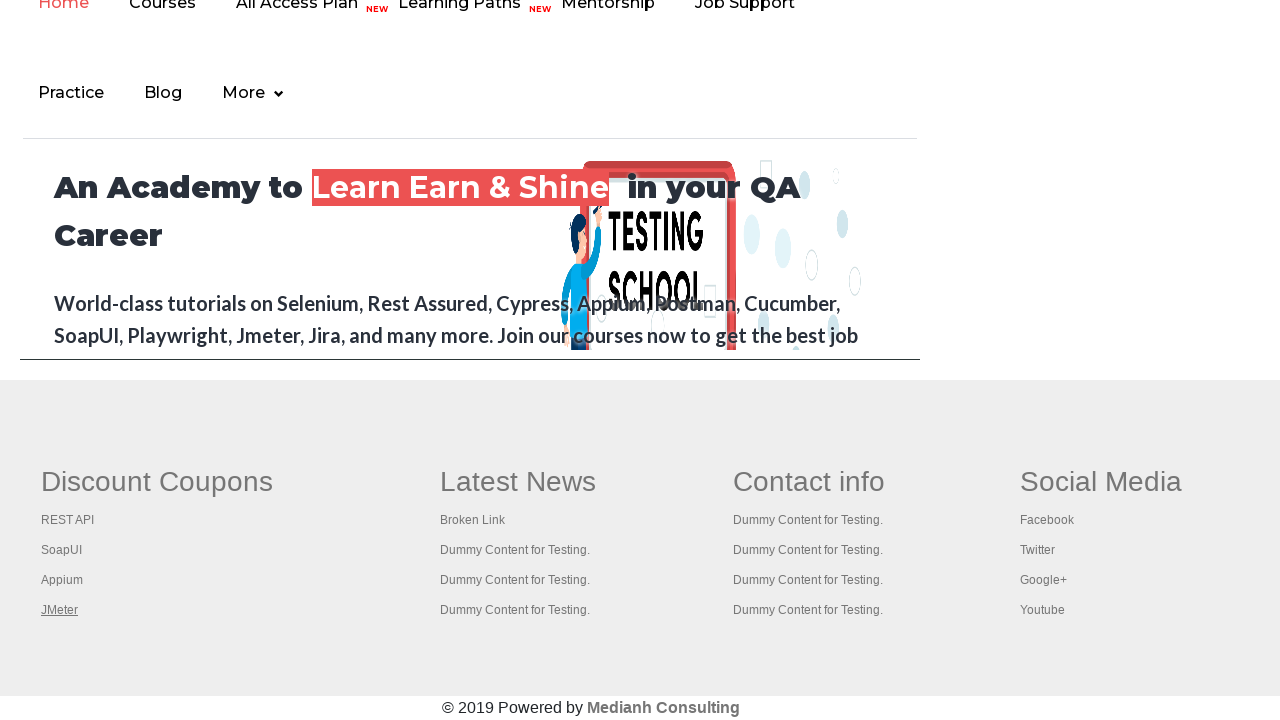

Waited for page to reach domcontentloaded state
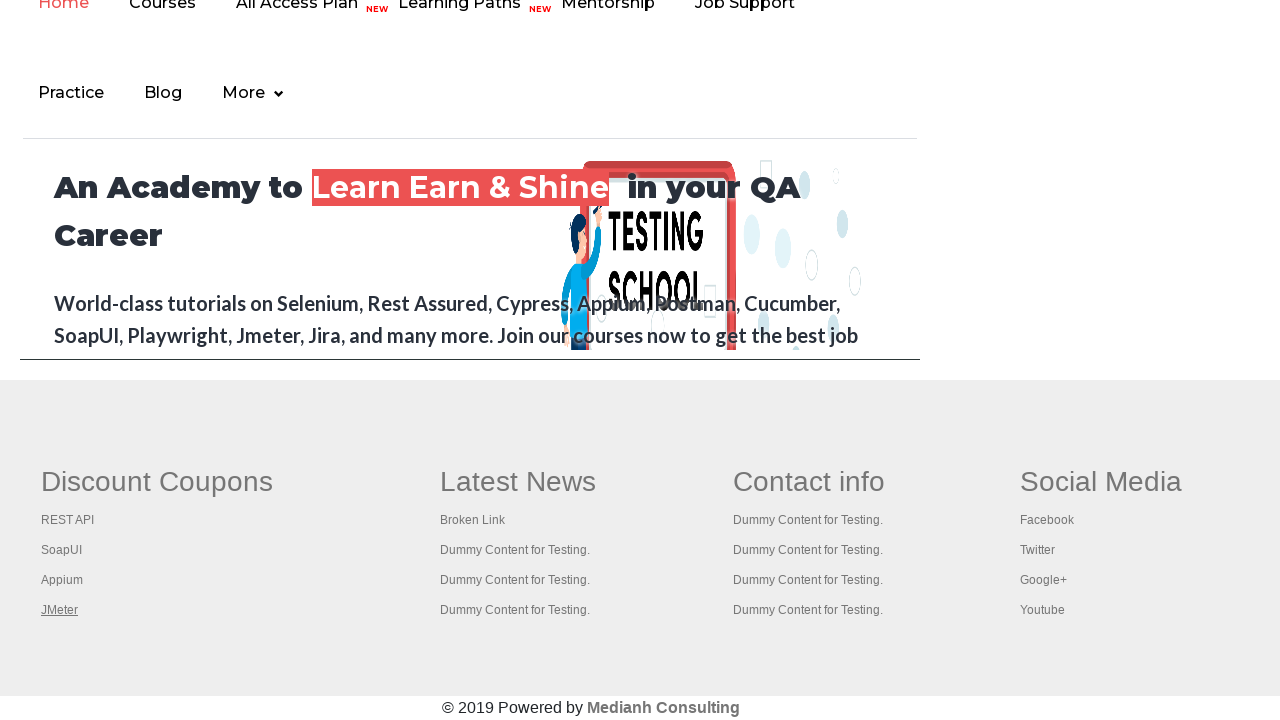

Verified page title: 'Appium tutorial for Mobile Apps testing | RahulShetty Academy | Rahul'
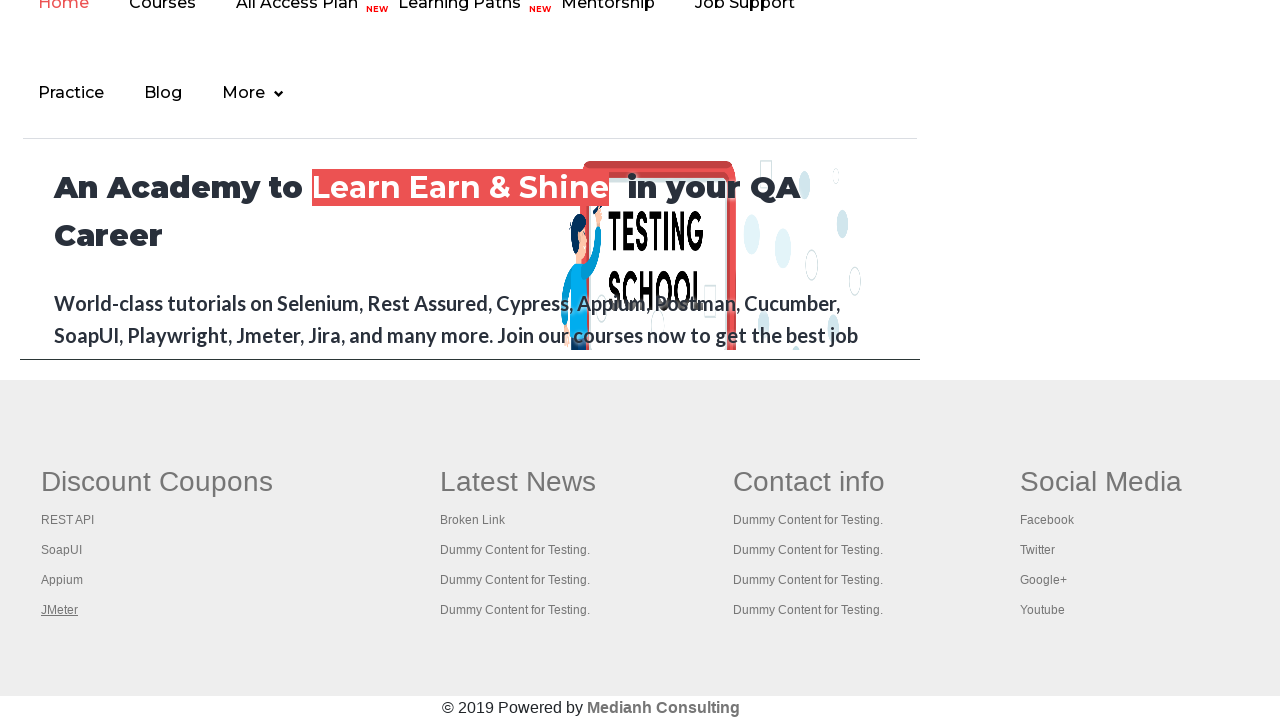

Brought a tab to front
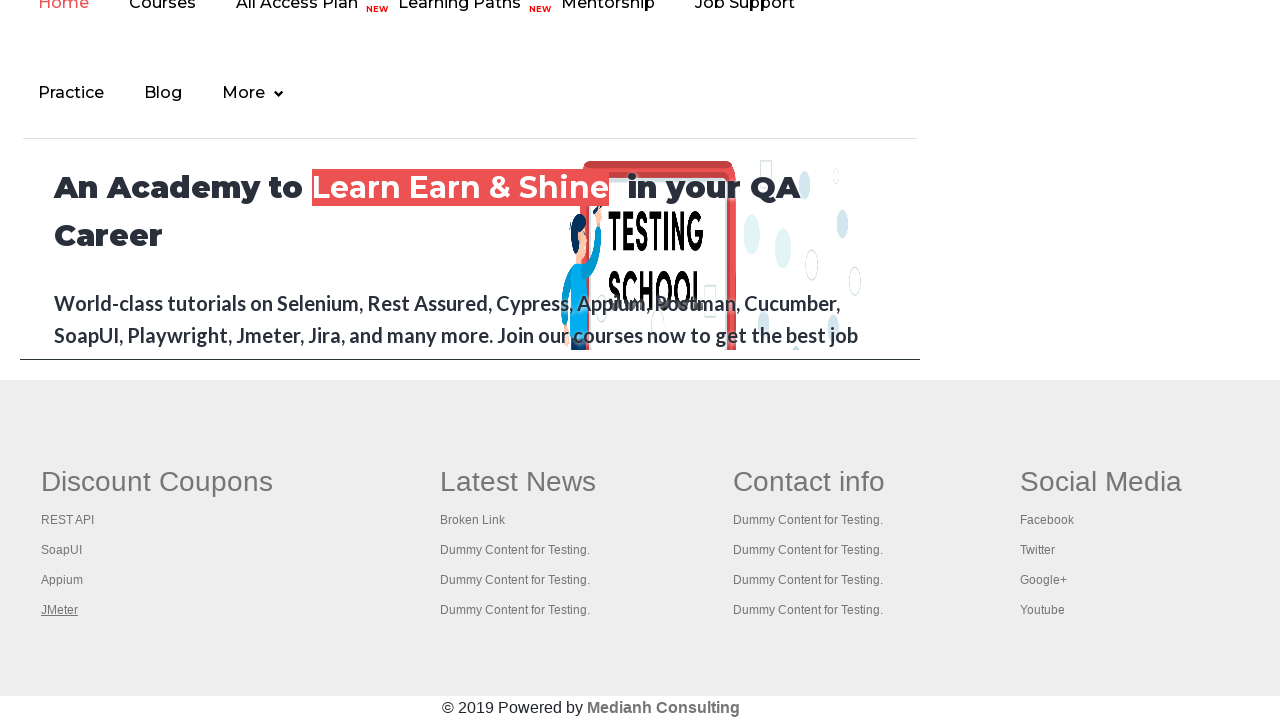

Waited for page to reach domcontentloaded state
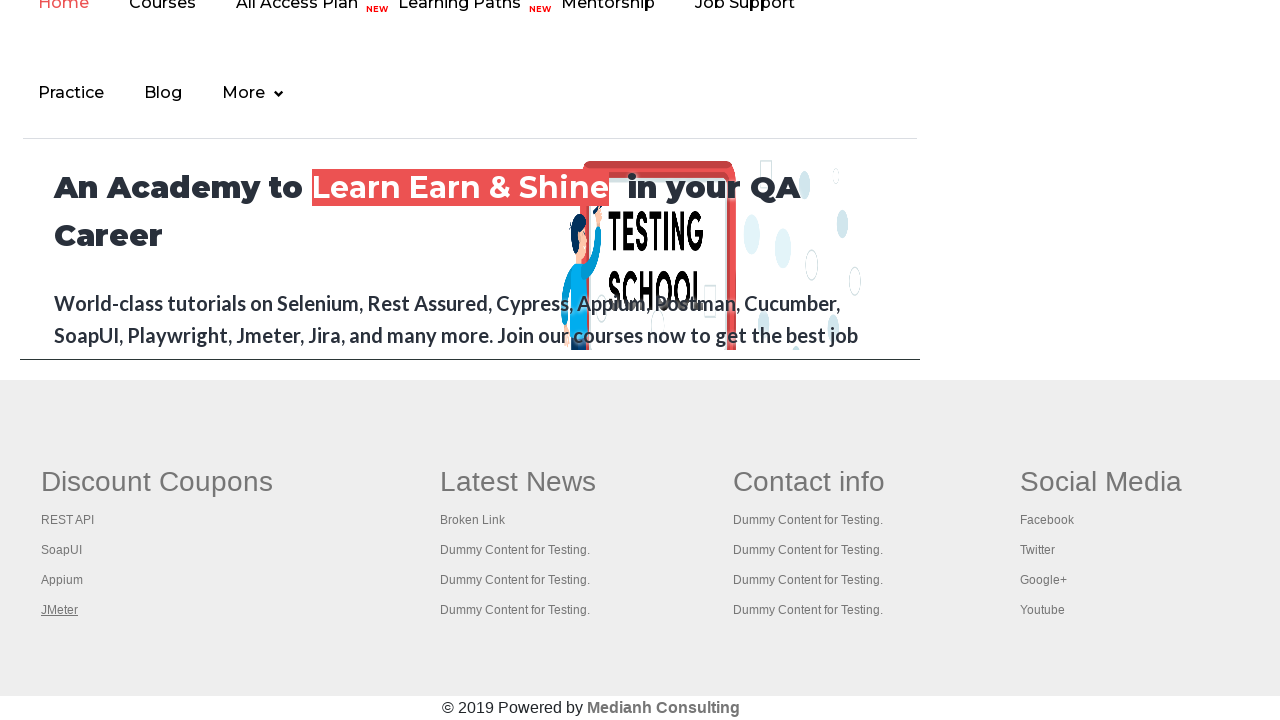

Verified page title: 'Apache JMeter - Apache JMeter™'
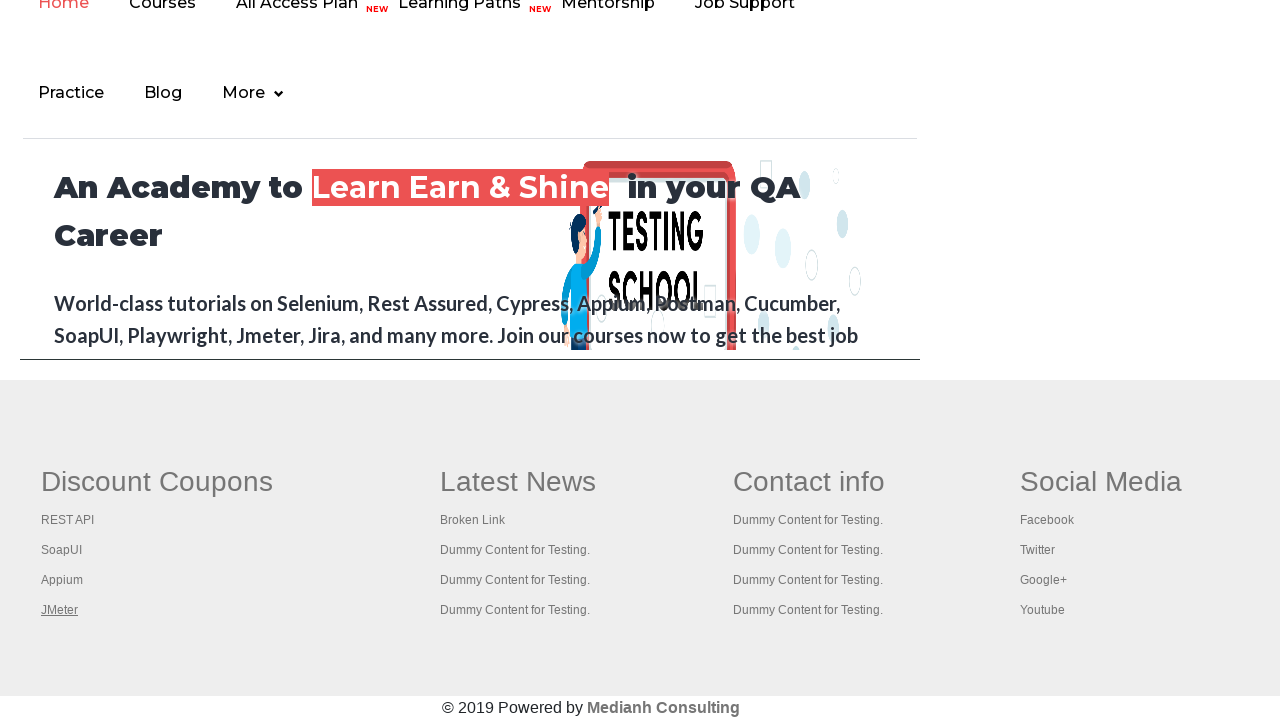

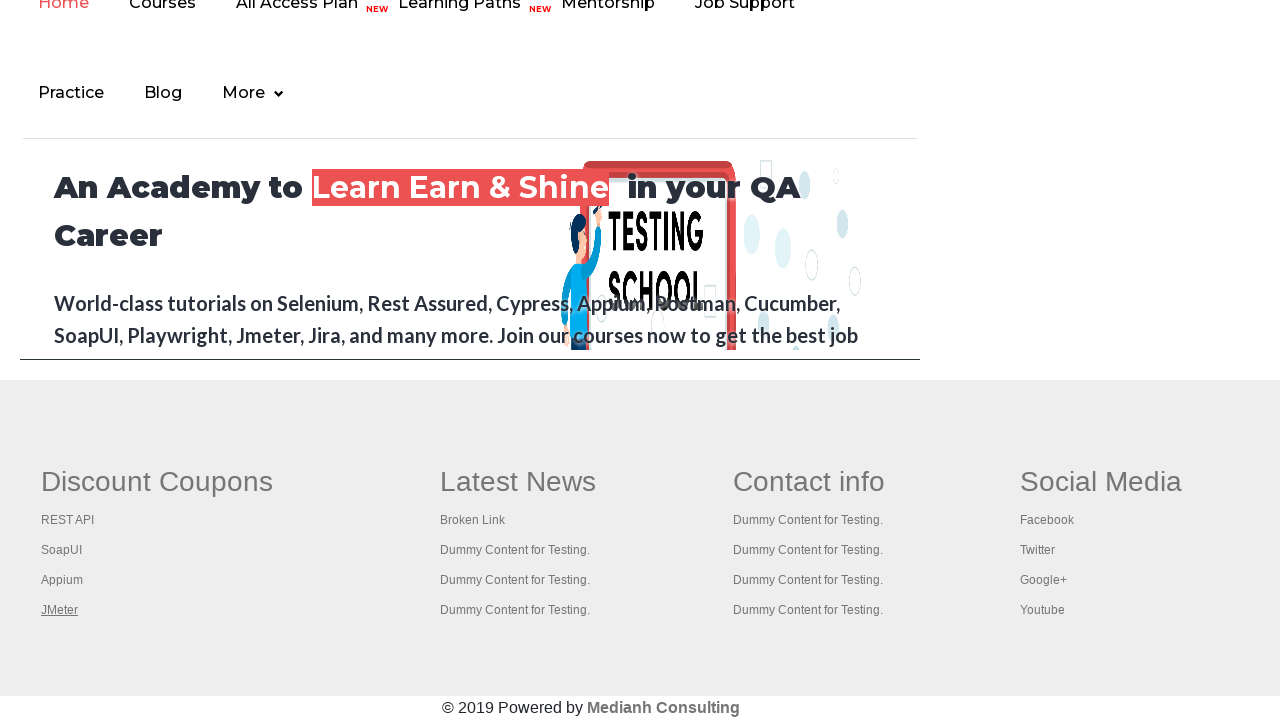